Tests adding a box by clicking the adder button and waiting for it to appear

Starting URL: https://www.selenium.dev/selenium/web/dynamic.html

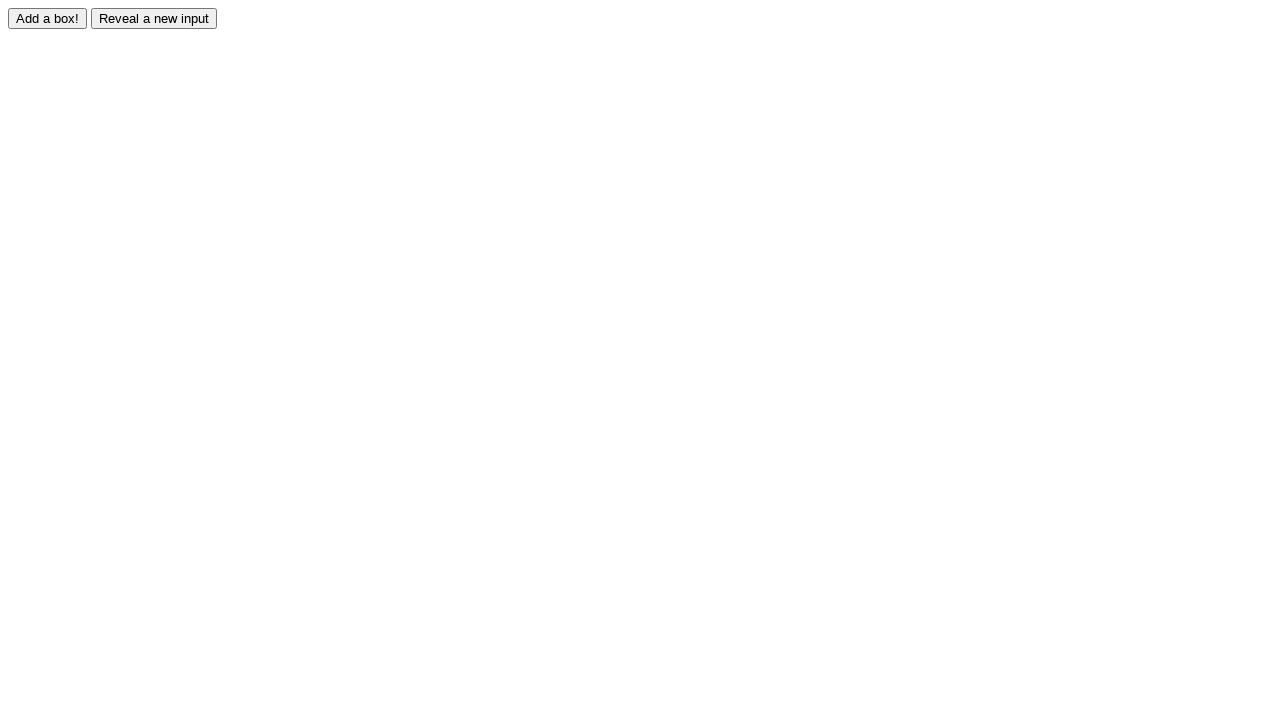

Clicked the adder button to add a box at (48, 18) on #adder
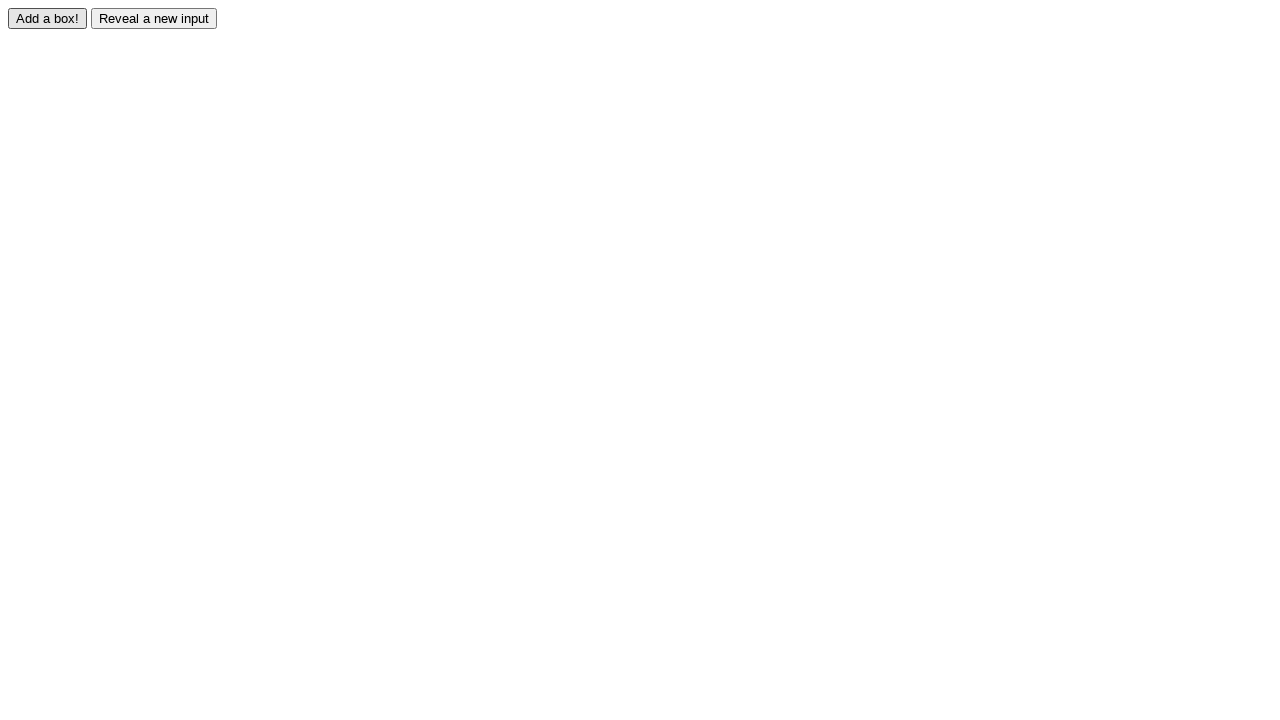

New box element appeared and is visible
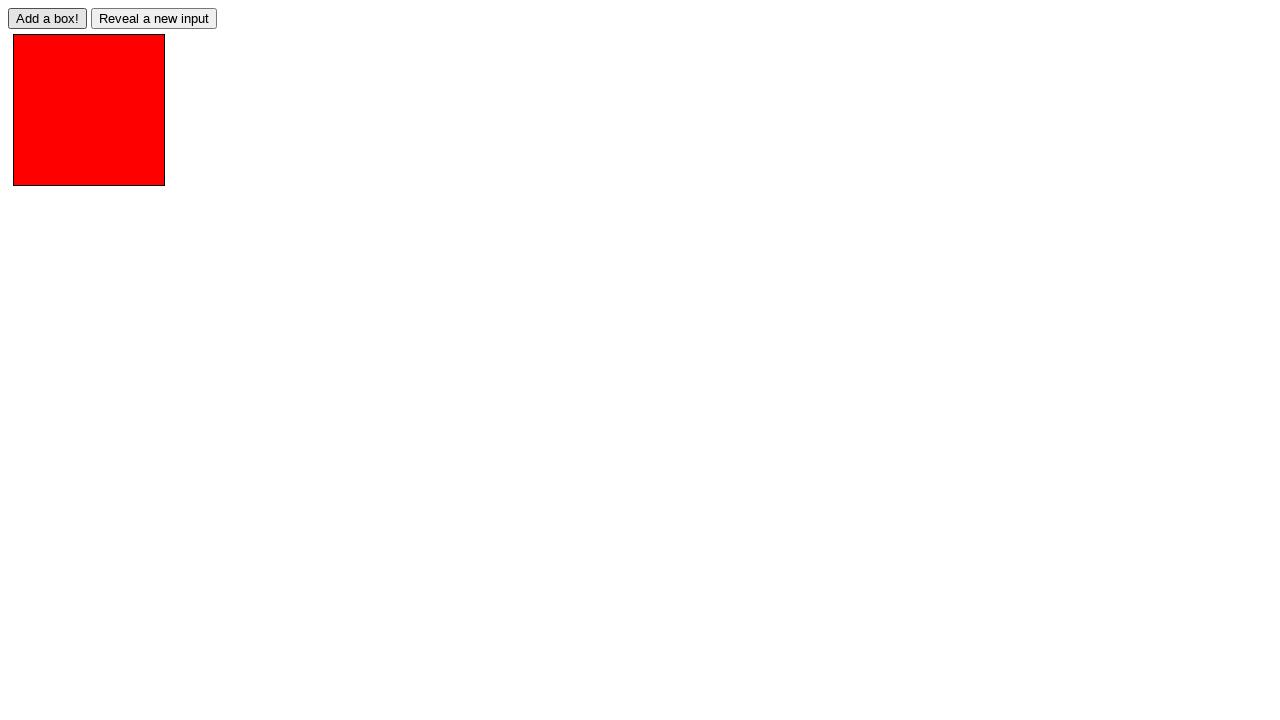

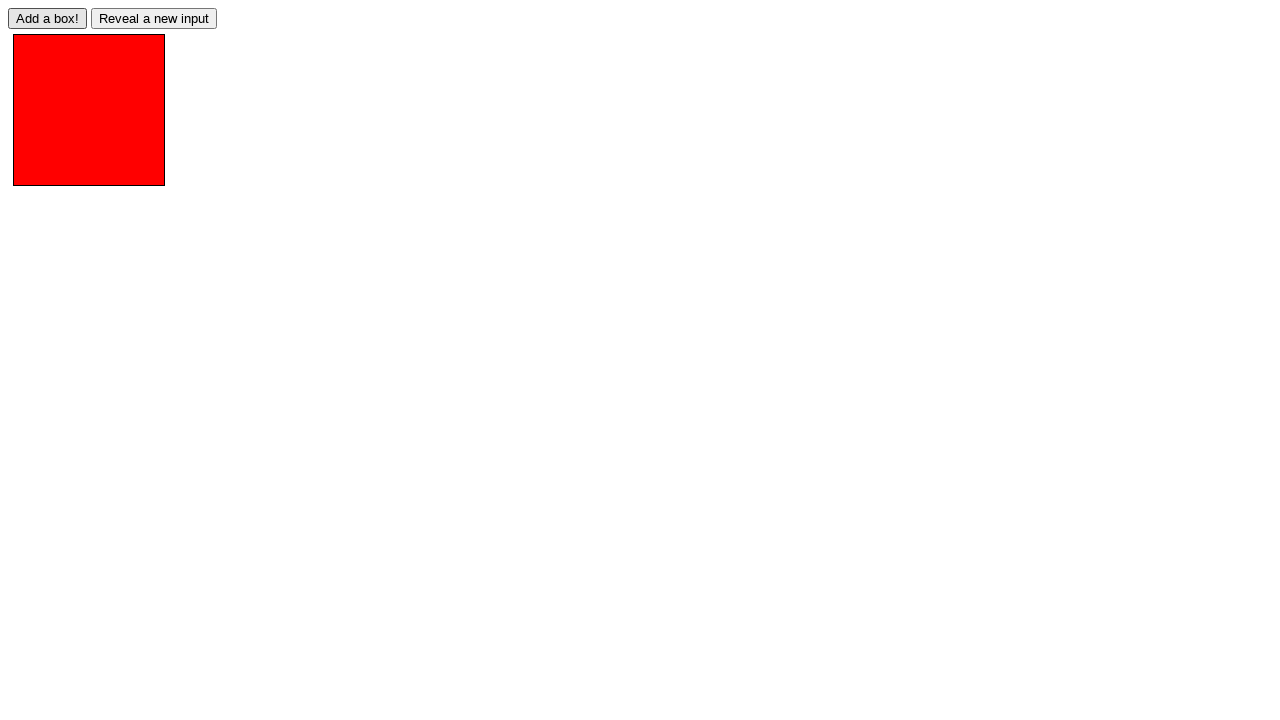